Tests dynamic controls functionality by clicking a toggle button to enable a text field, then typing text into the enabled field

Starting URL: https://training-support.net/webelements/dynamic-controls

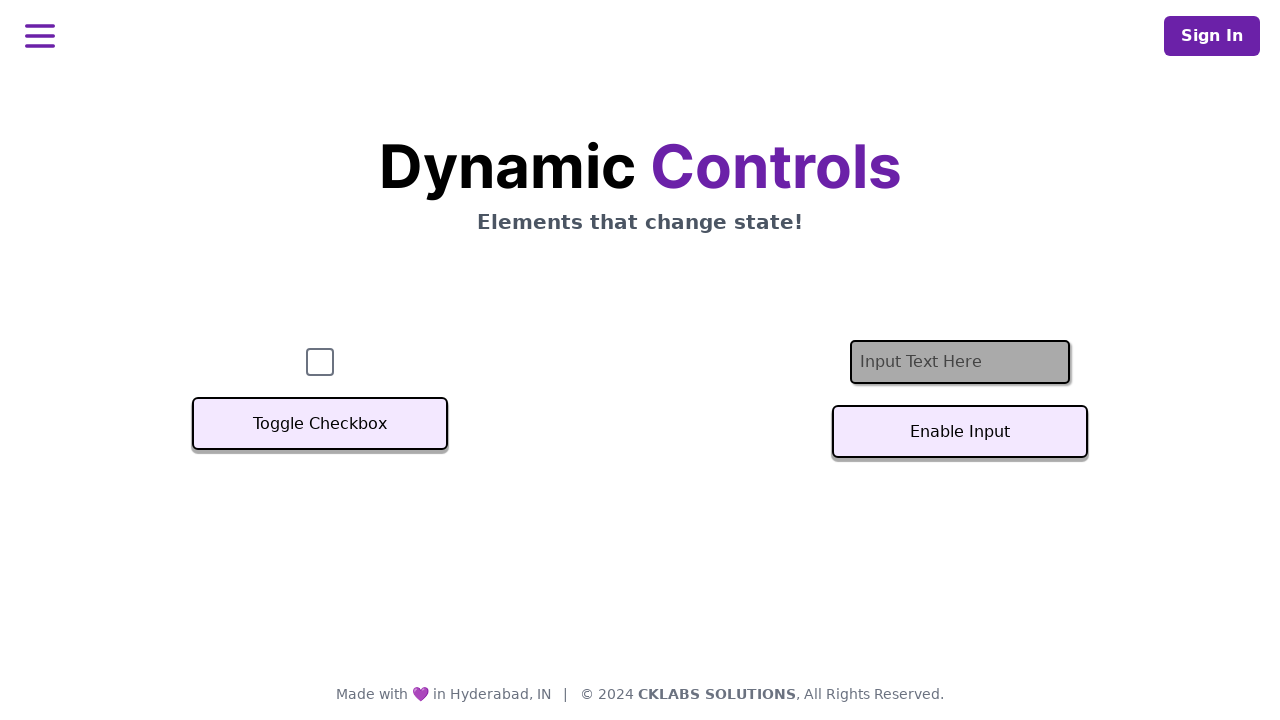

Located the text input field
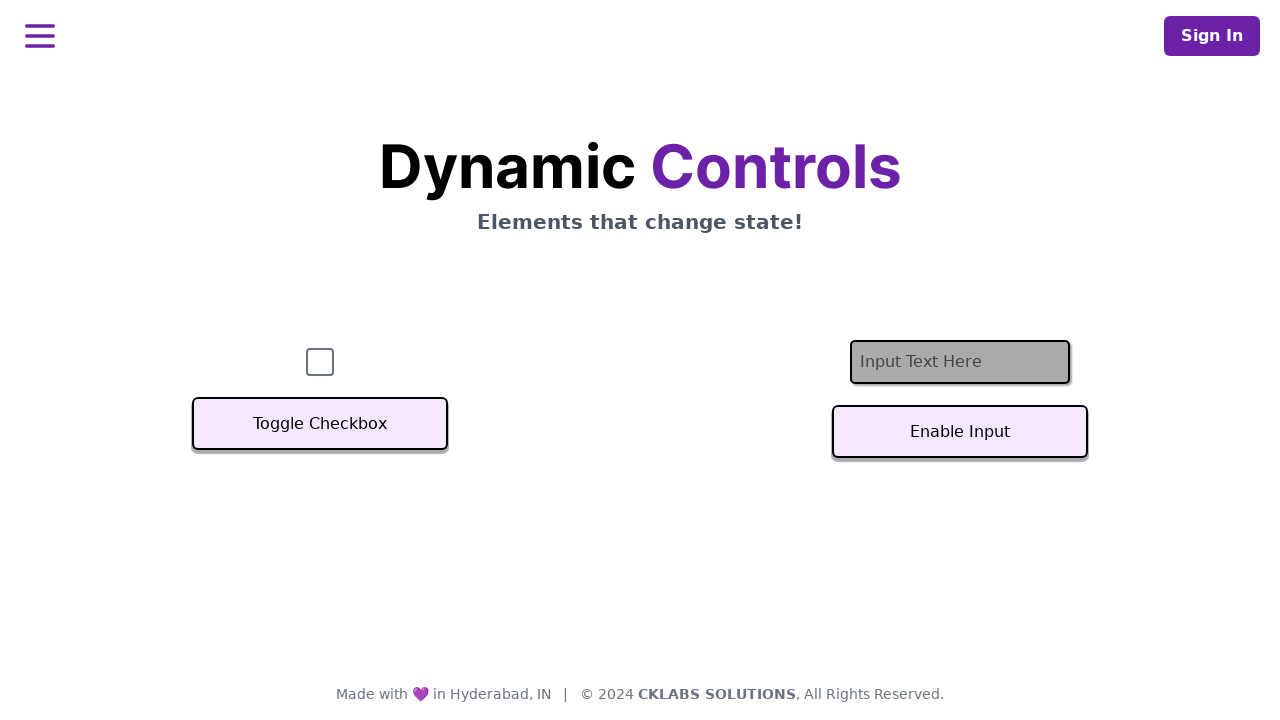

Clicked the toggle button to enable text field at (960, 432) on #textInputButton
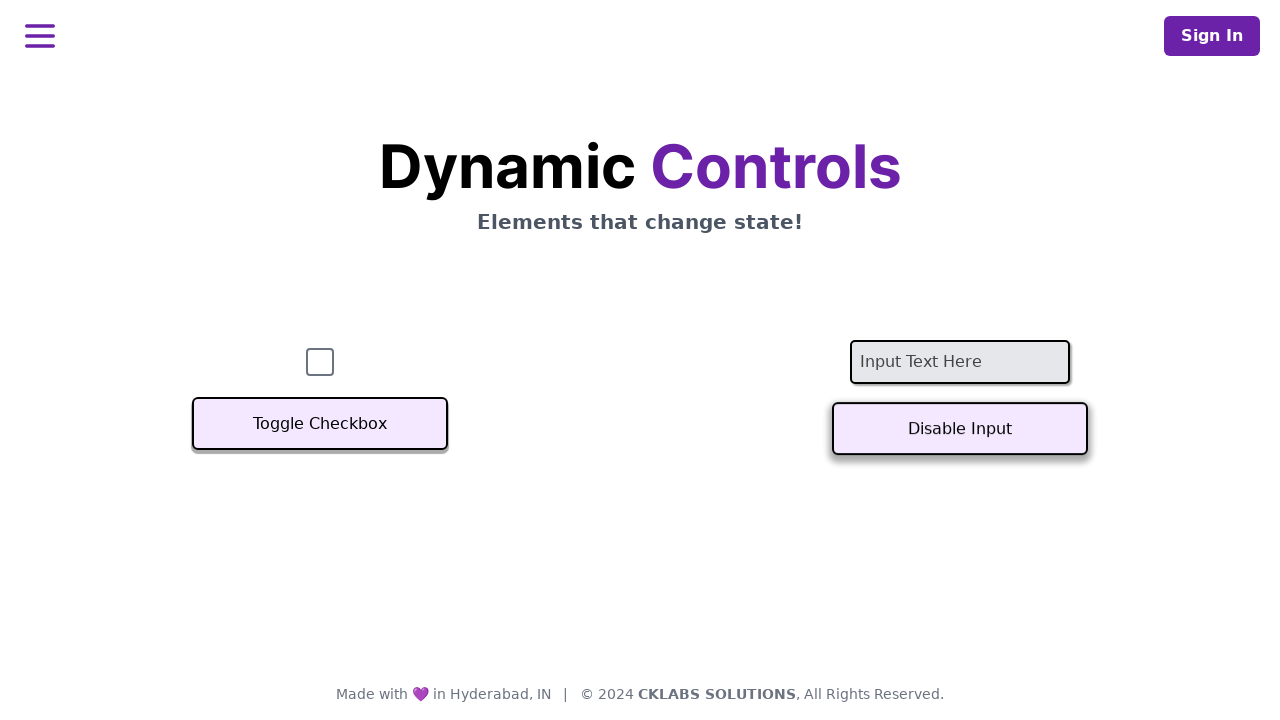

Text field is now enabled
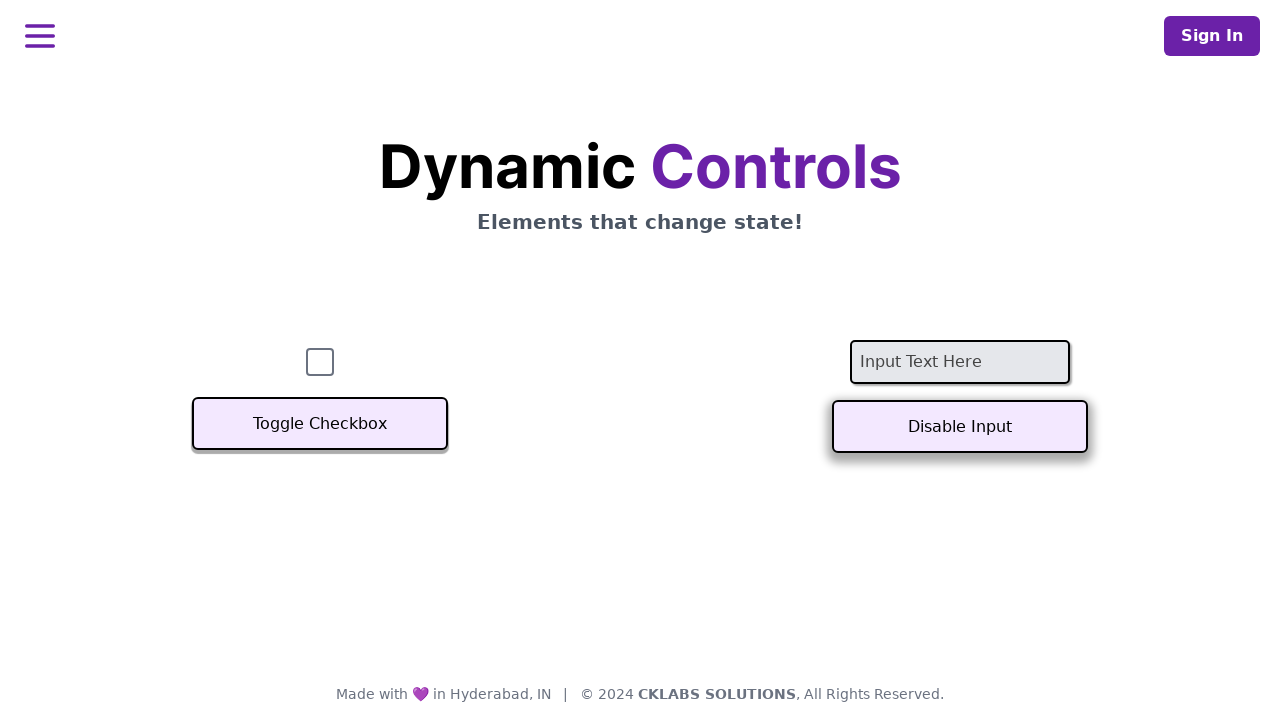

Filled enabled text field with 'Example text' on #textInput
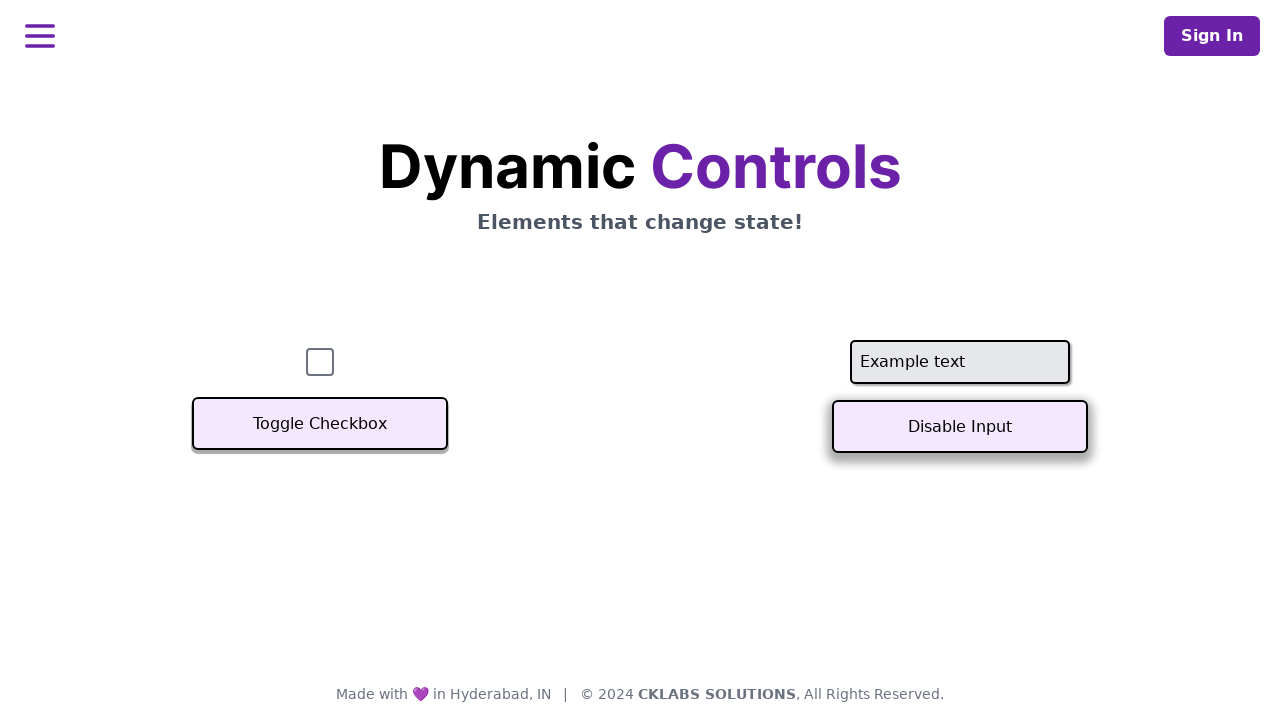

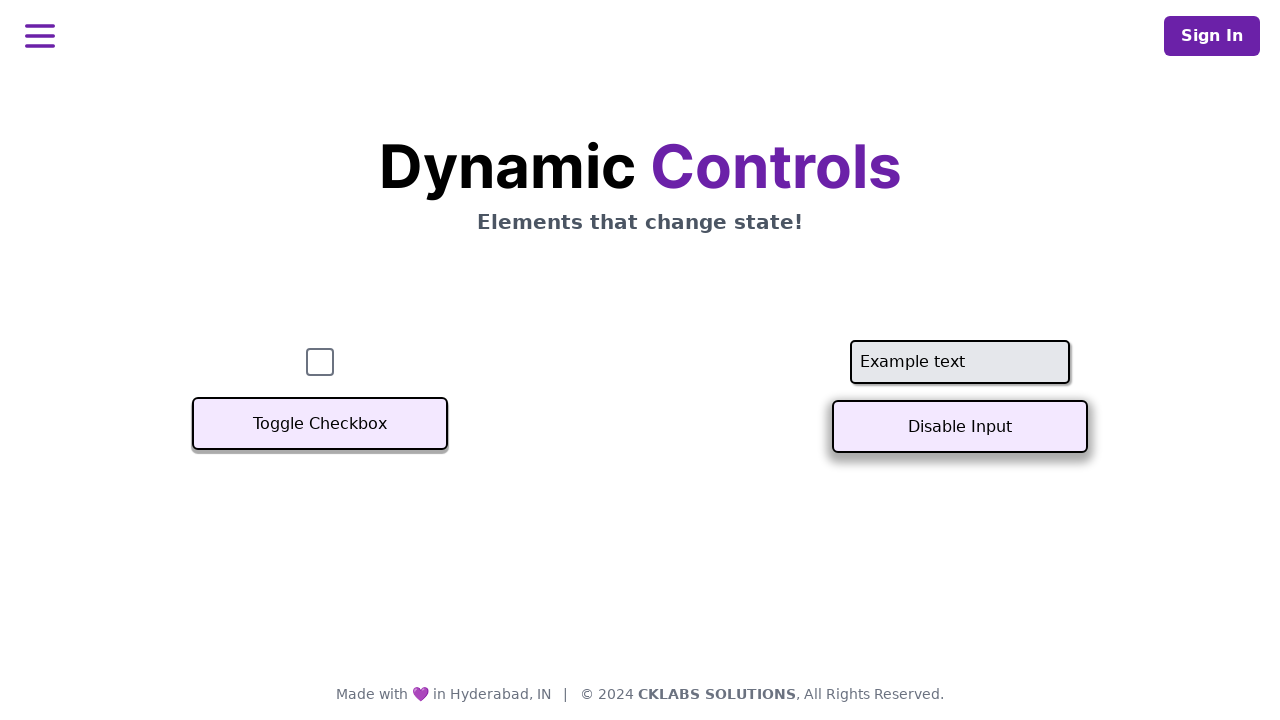